Tests a web form by filling a textarea with text and submitting it, then verifies the success message is displayed

Starting URL: https://www.selenium.dev/selenium/web/web-form.html

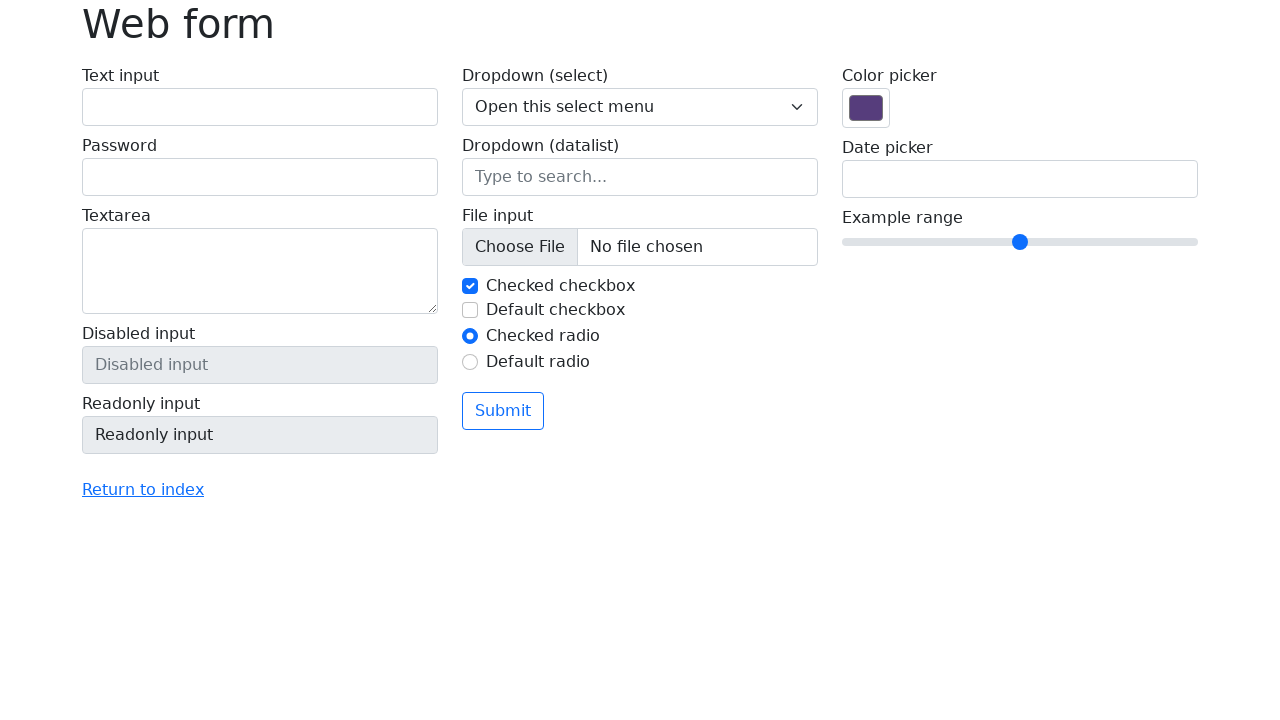

Verified page title is 'Web form'
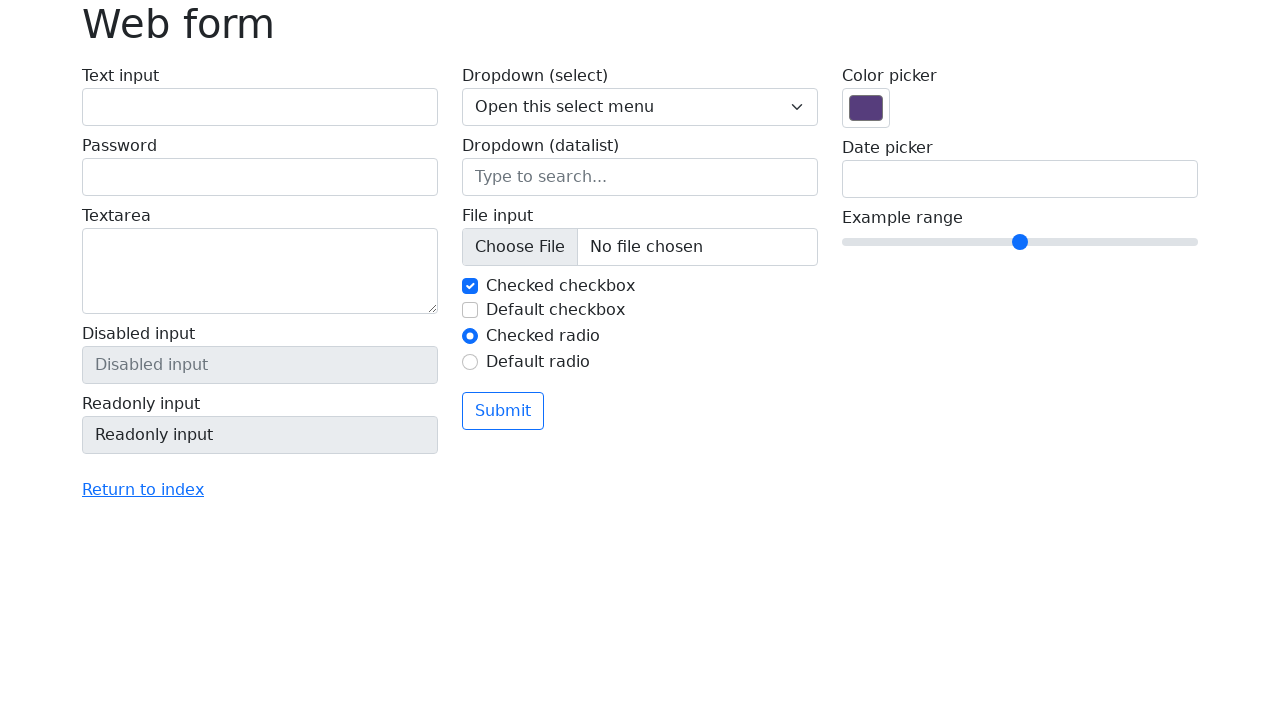

Filled textarea with 'Привет, я автотест' on textarea[name='my-textarea']
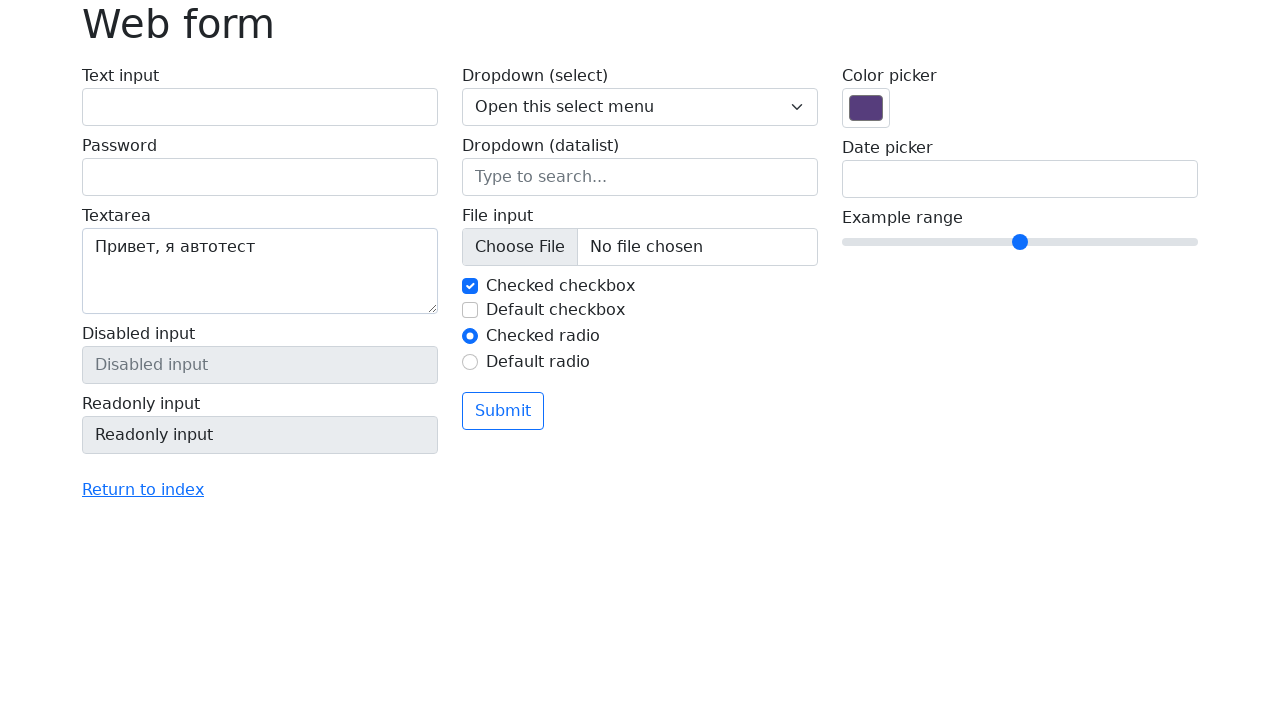

Clicked submit button at (503, 411) on button
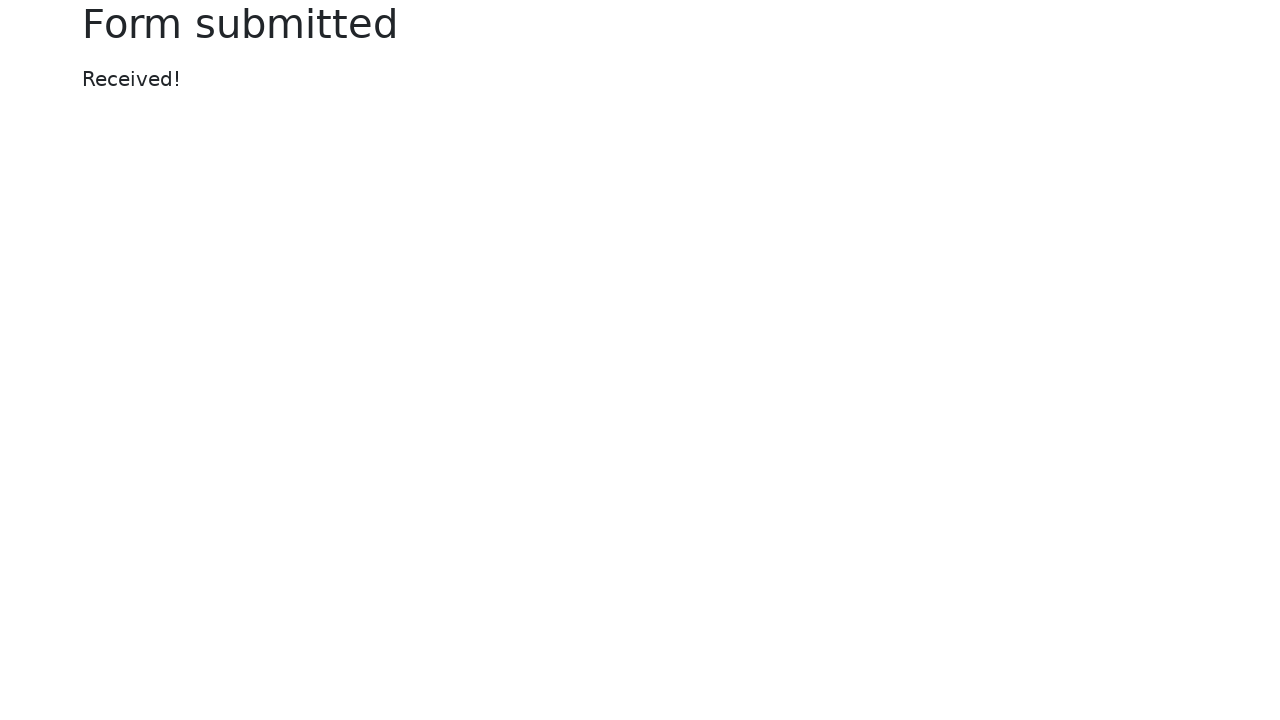

Success message element appeared
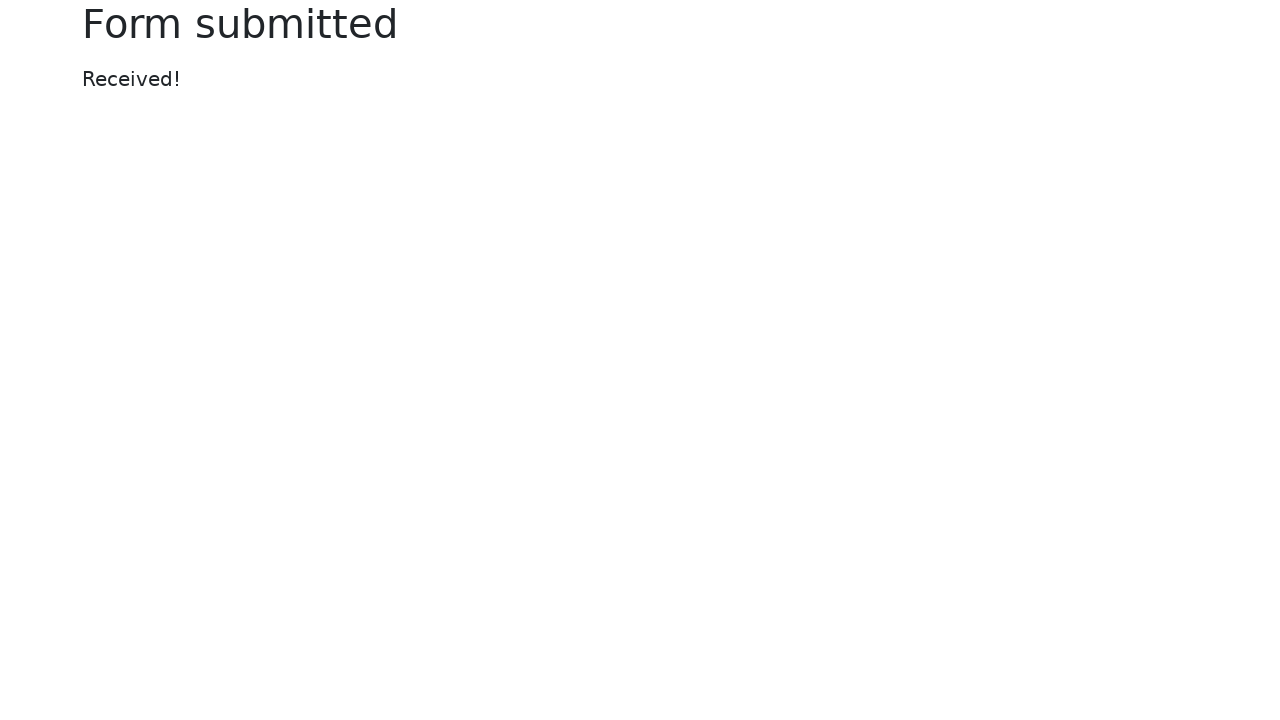

Verified success message text is 'Received!'
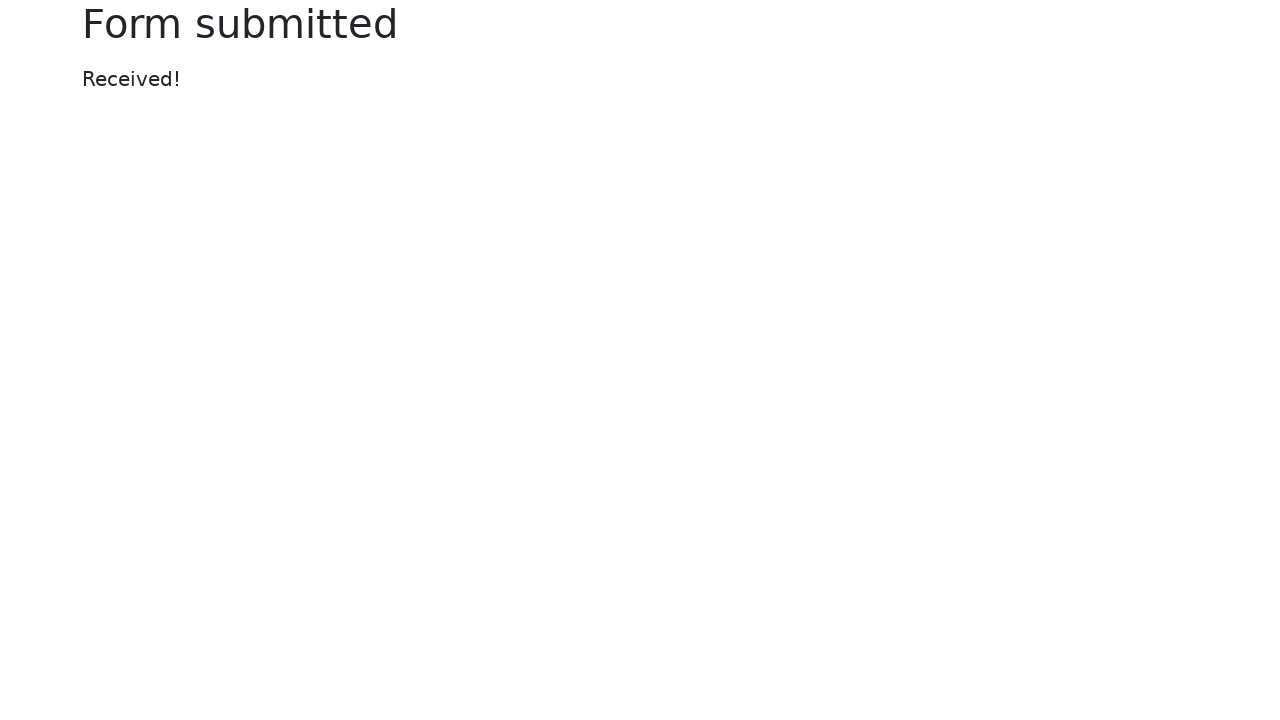

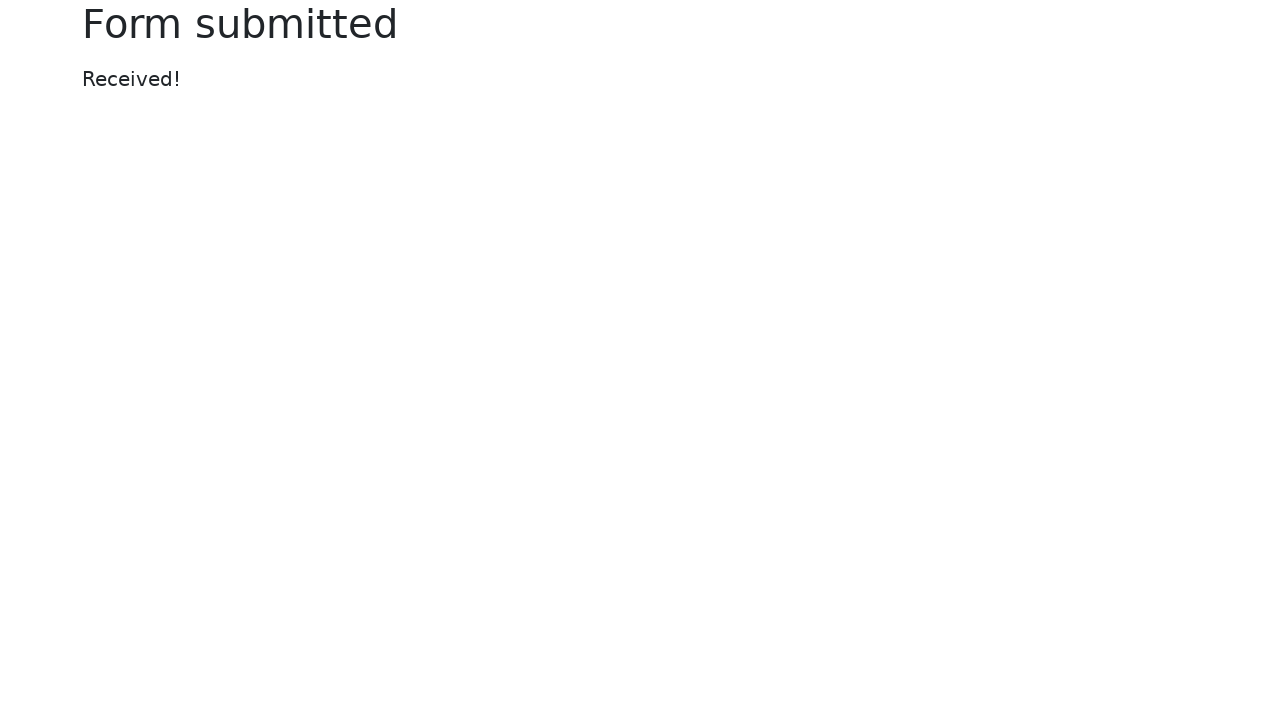